Tests dropdown menu functionality by selecting options using different methods (index, value, visible text) and verifying the dropdown contents

Starting URL: https://the-internet.herokuapp.com/dropdown

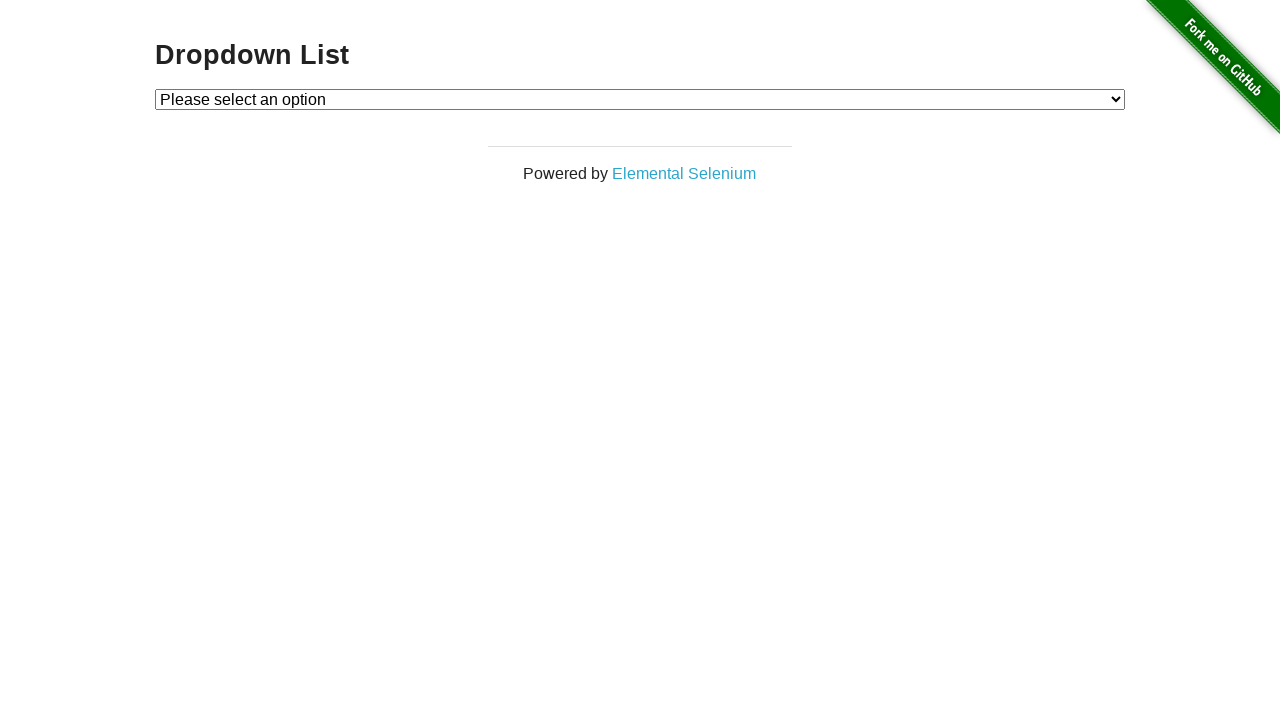

Navigated to dropdown menu test page
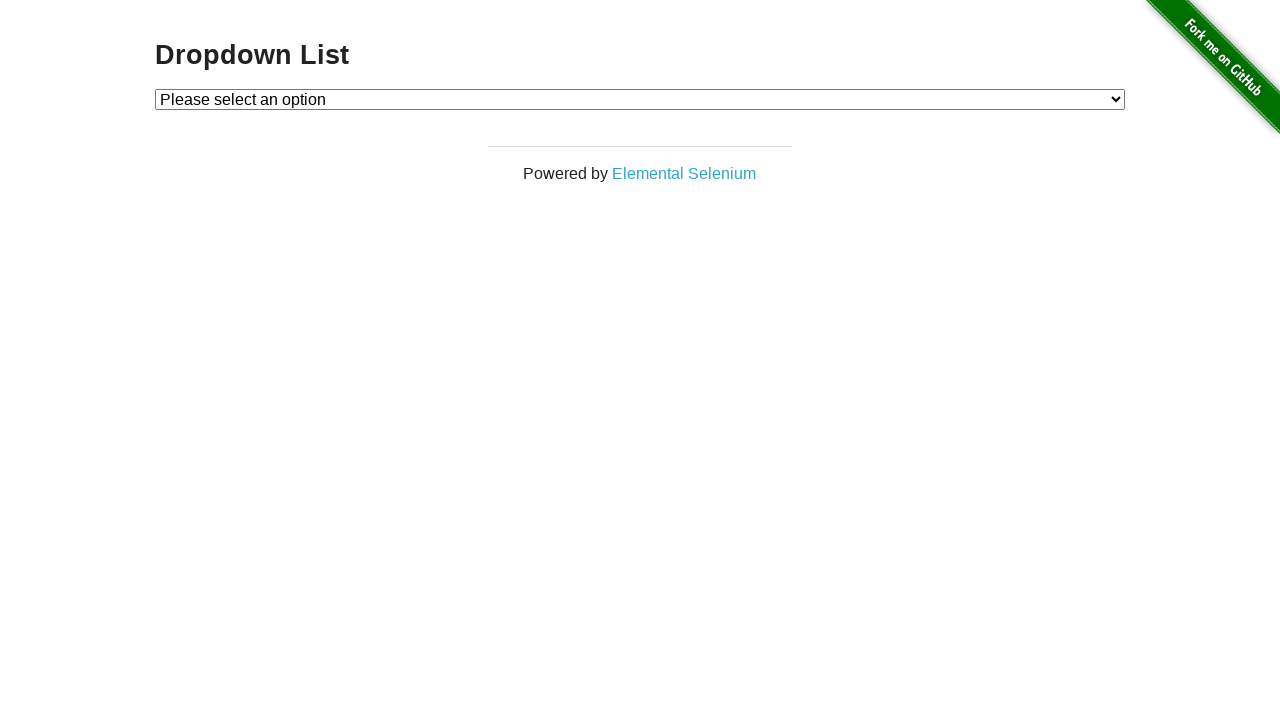

Located dropdown element
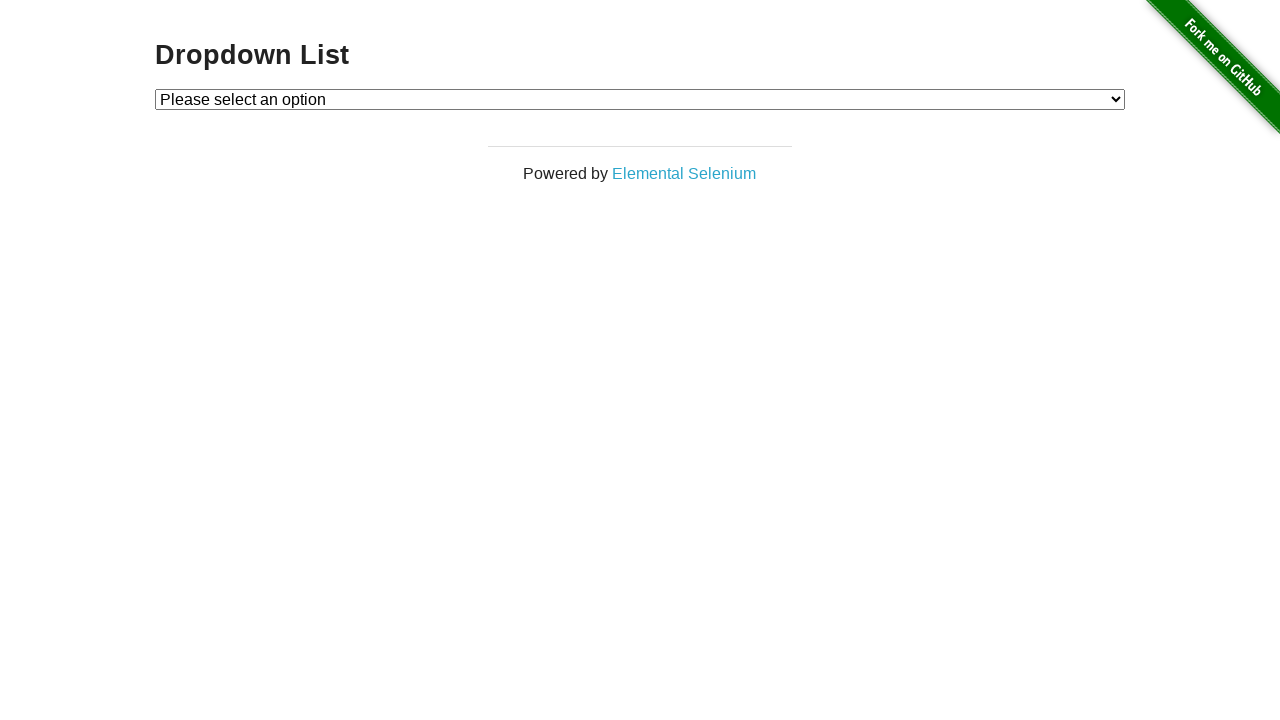

Selected Option 1 using index method on select#dropdown
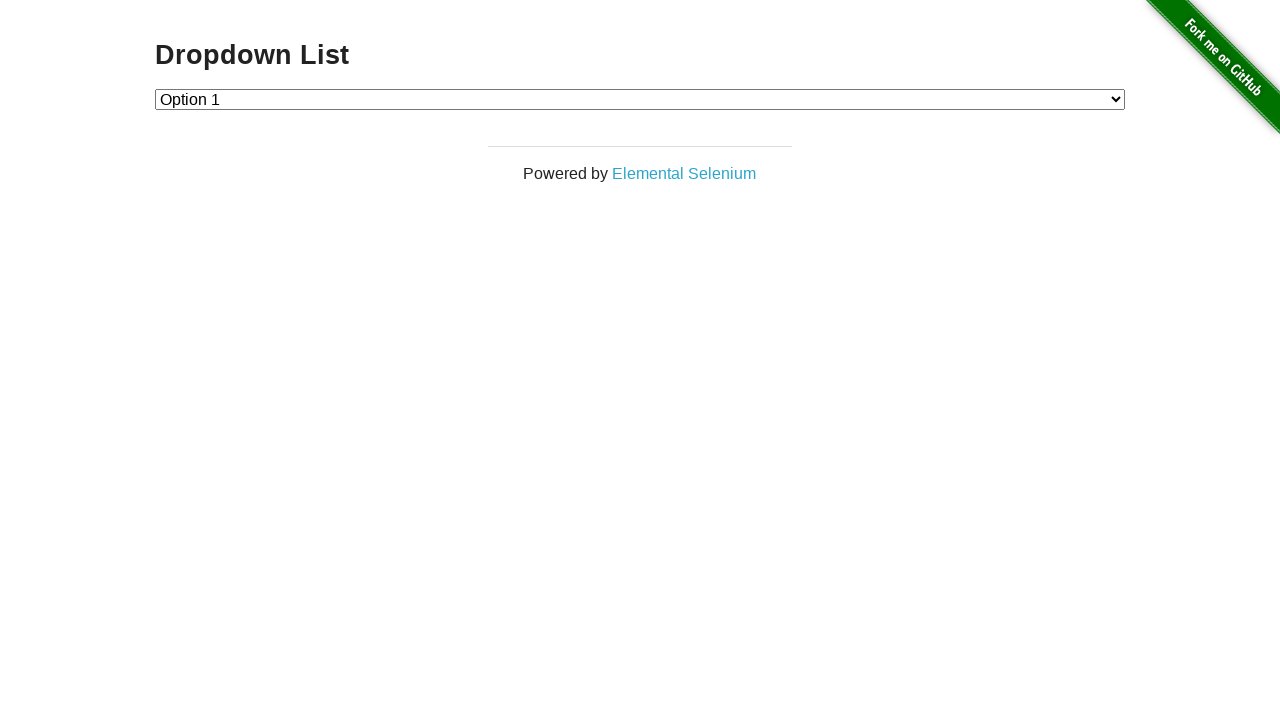

Retrieved selected option text: Option 1
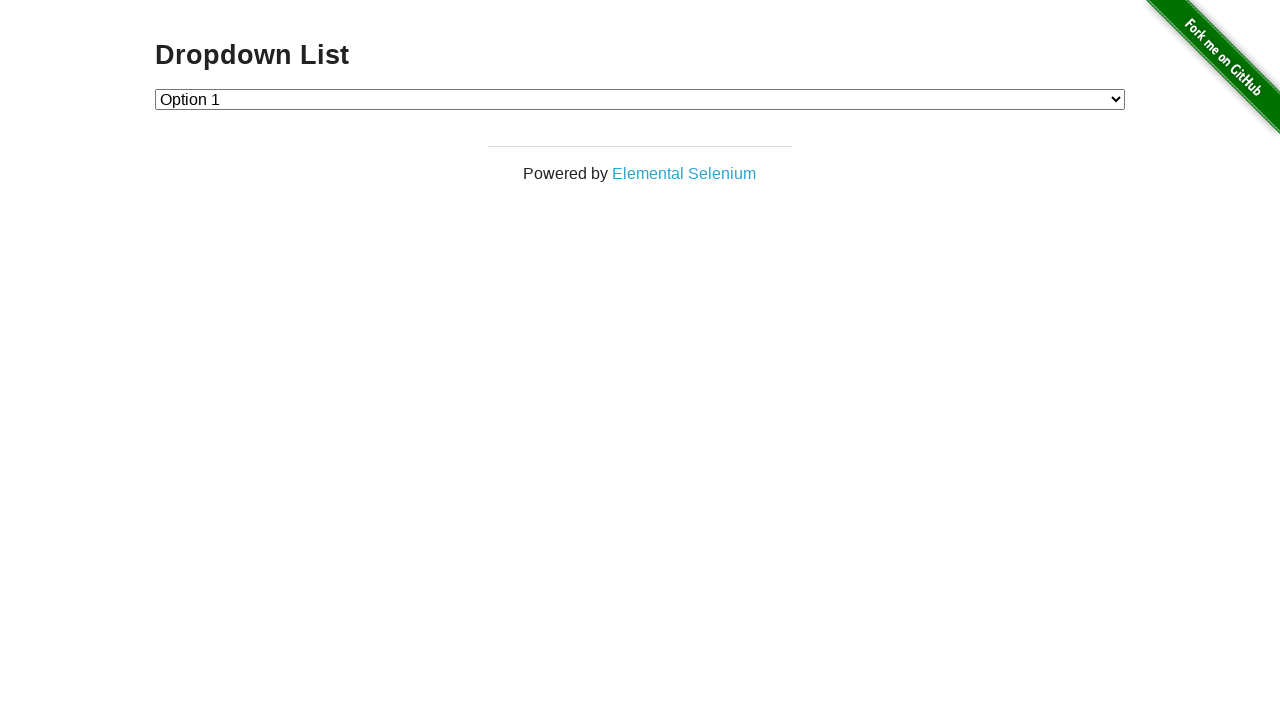

Selected Option 2 using value method on select#dropdown
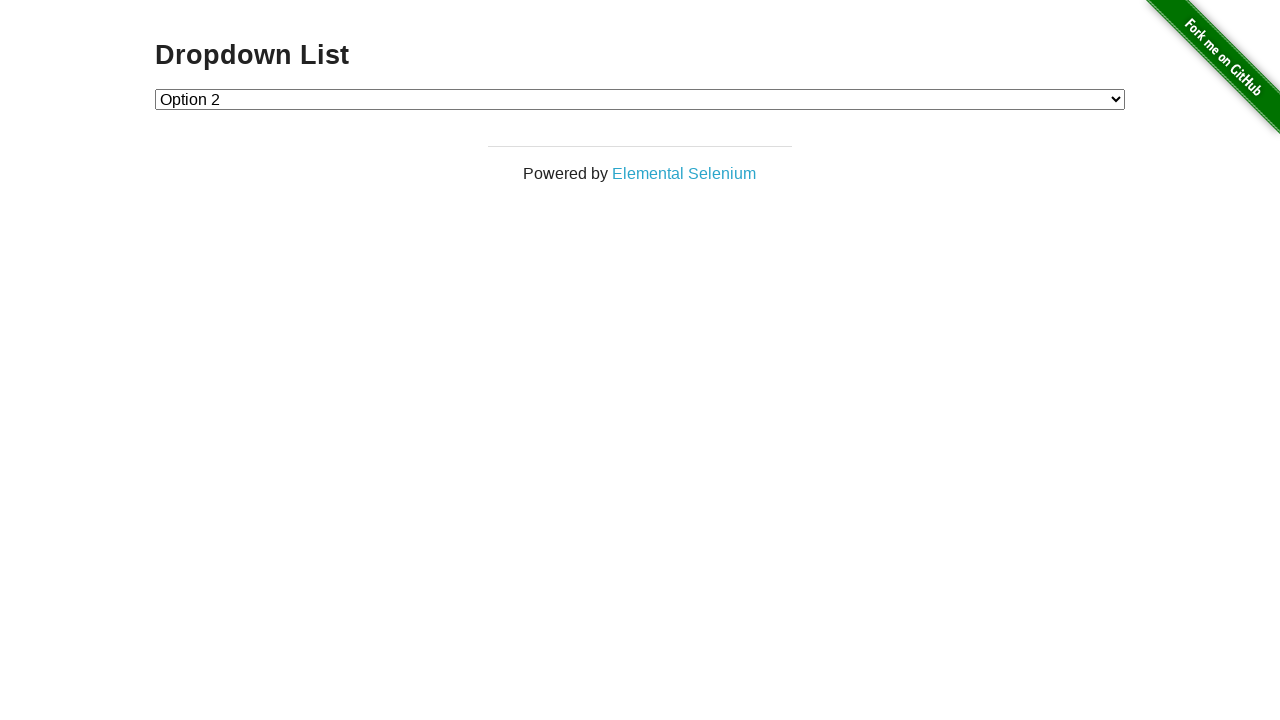

Retrieved selected option text: Option 2
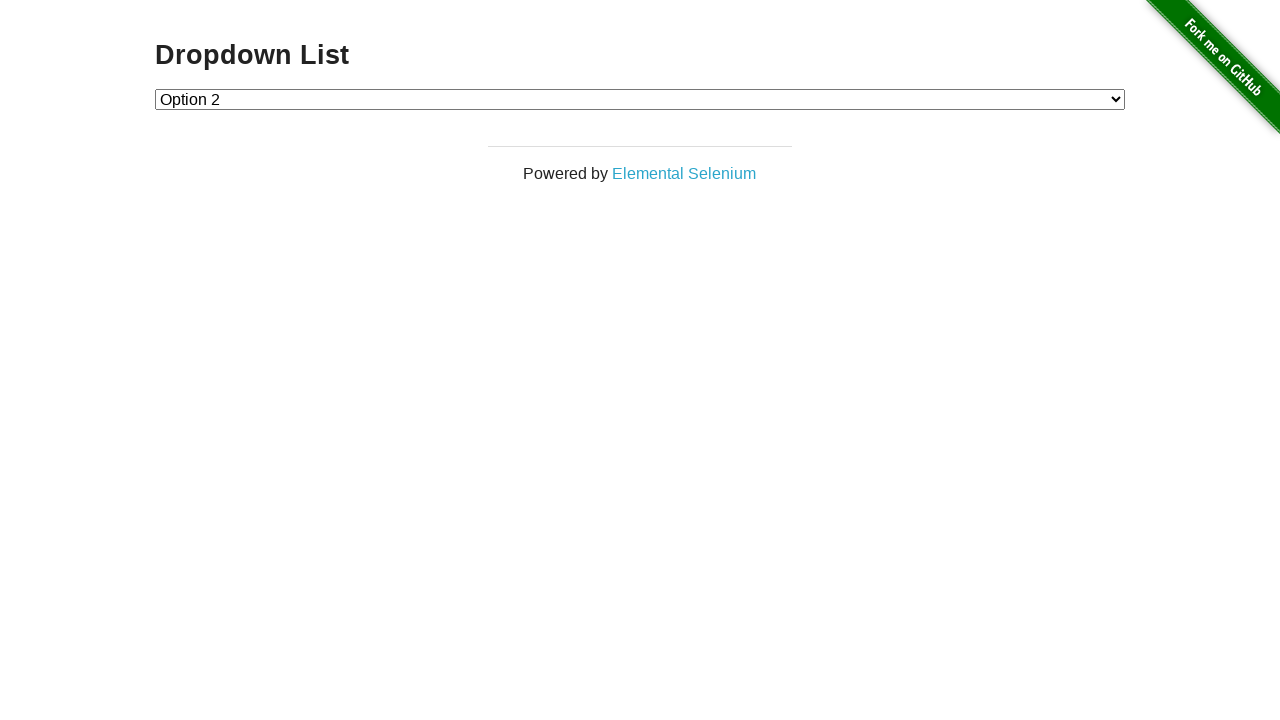

Selected Option 1 using visible text/label method on select#dropdown
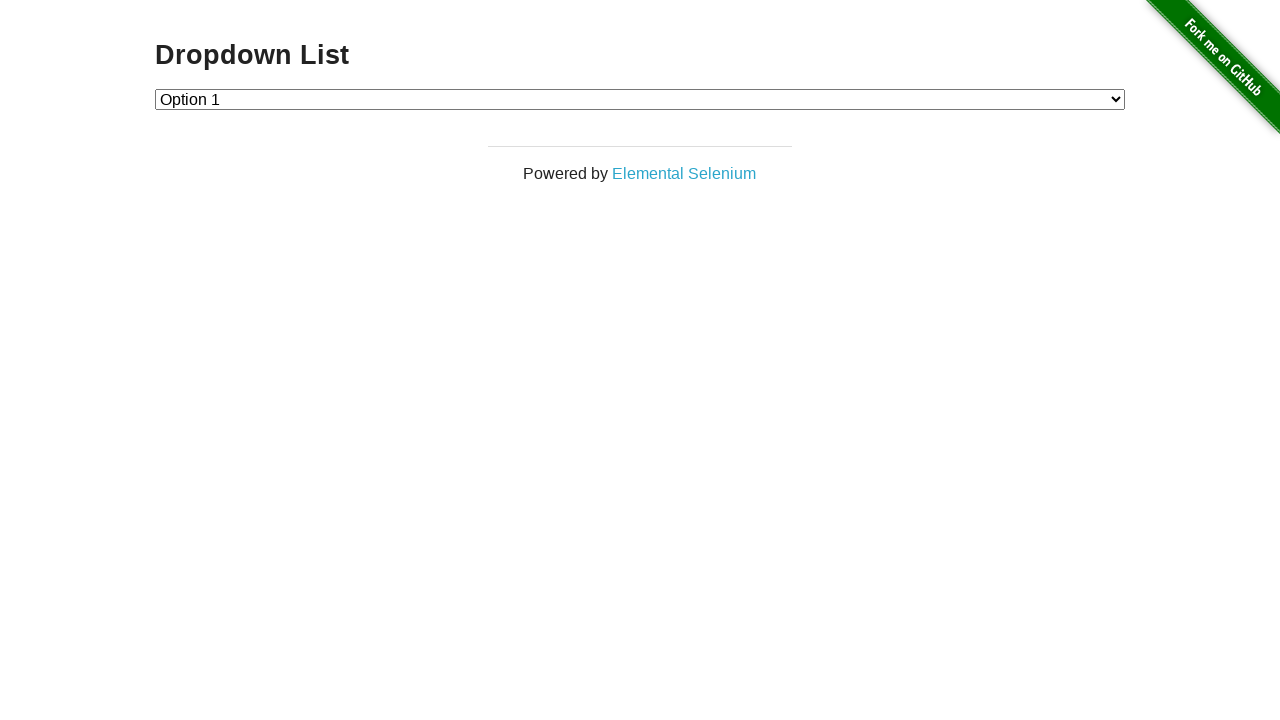

Retrieved selected option text: Option 1
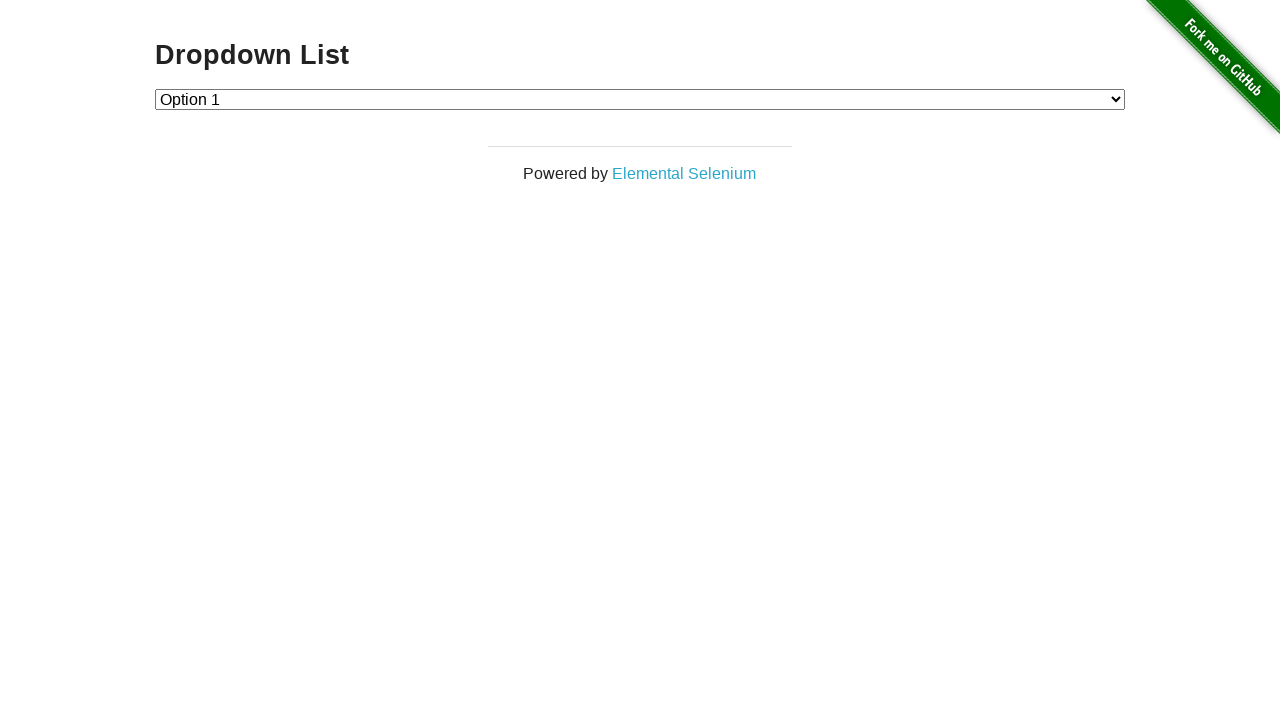

Retrieved all dropdown options: ['Please select an option', 'Option 1', 'Option 2']
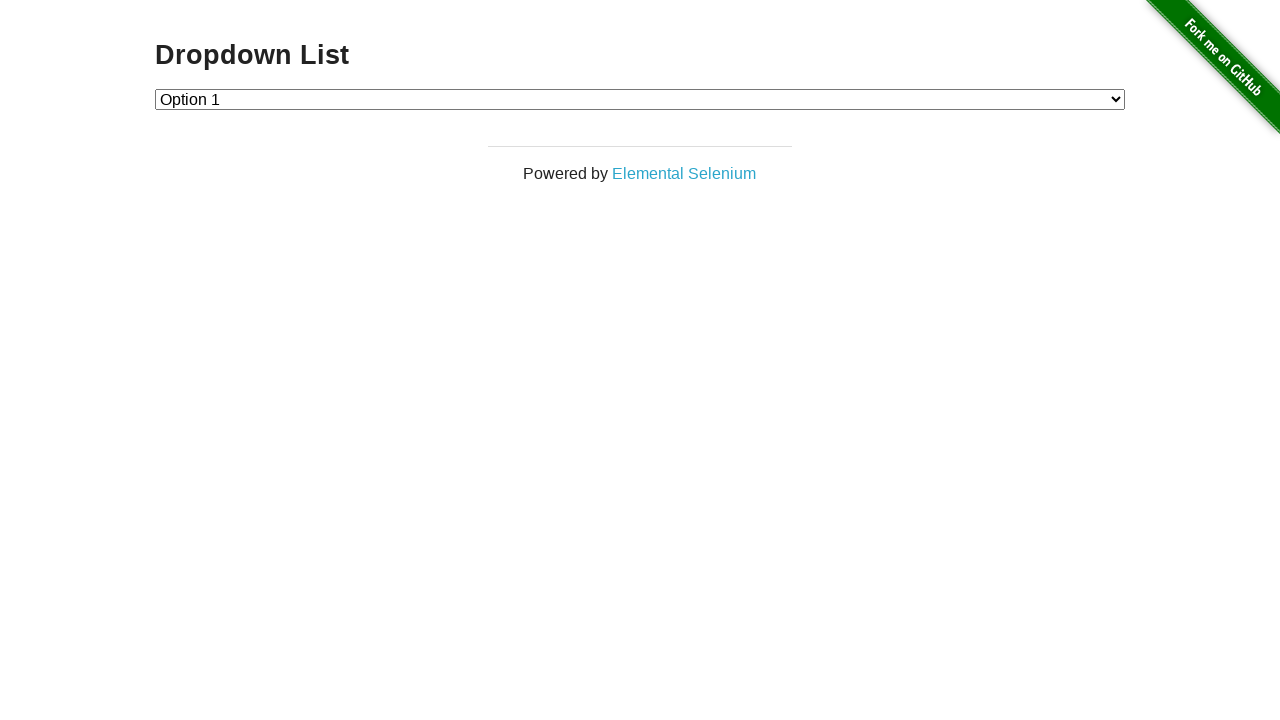

Counted total dropdown options: 3
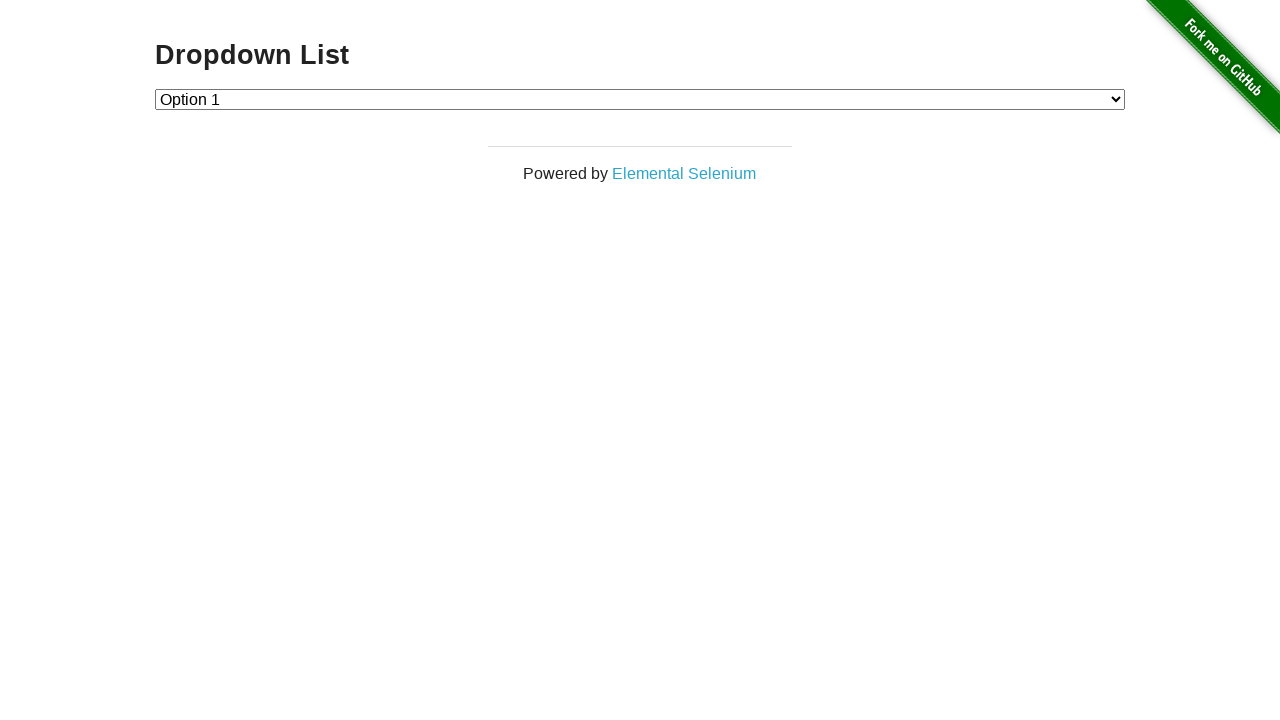

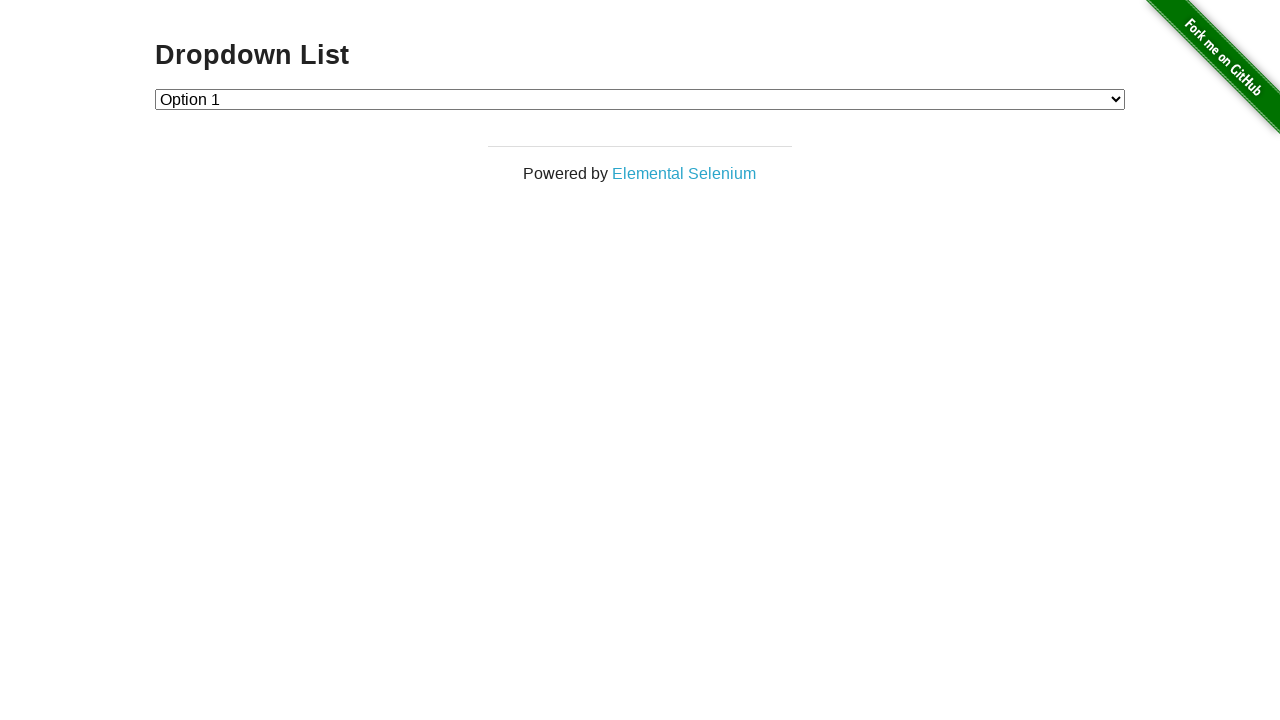